Tests an e-commerce cart functionality by adding multiple vegetable items to cart, proceeding to checkout, and applying a promo code

Starting URL: https://rahulshettyacademy.com/seleniumPractise/#/

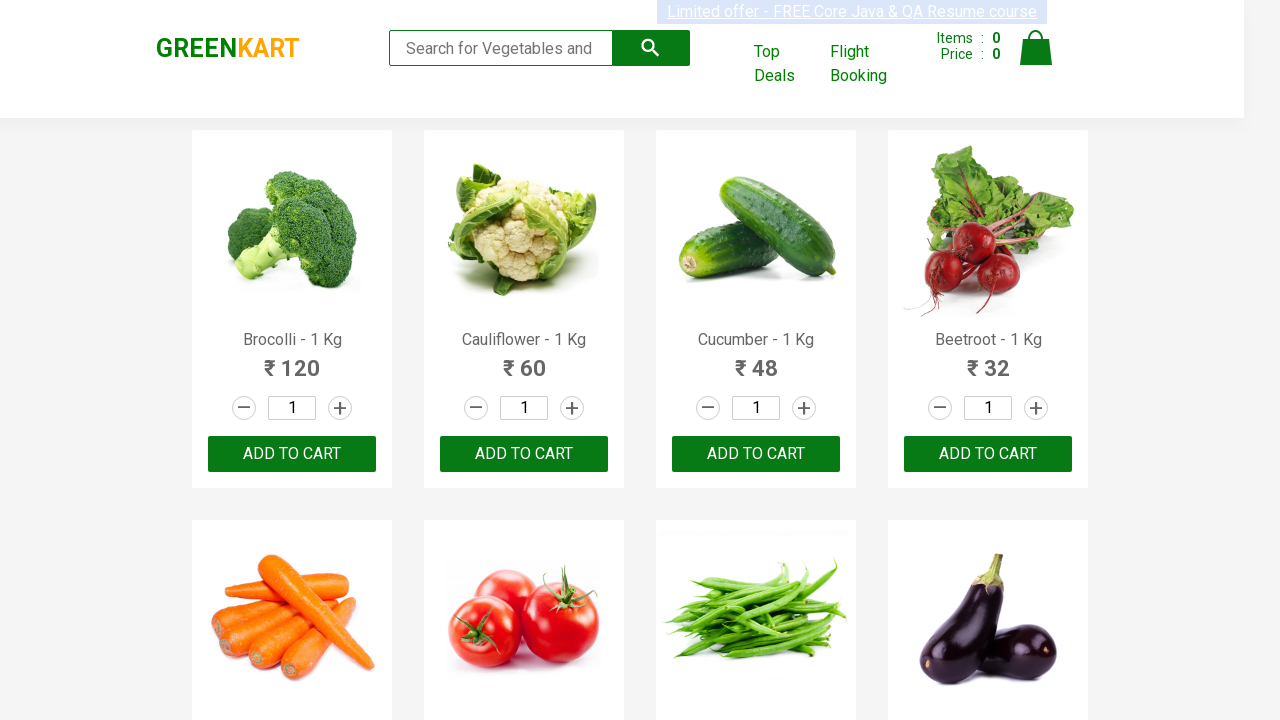

Waited for product list to load
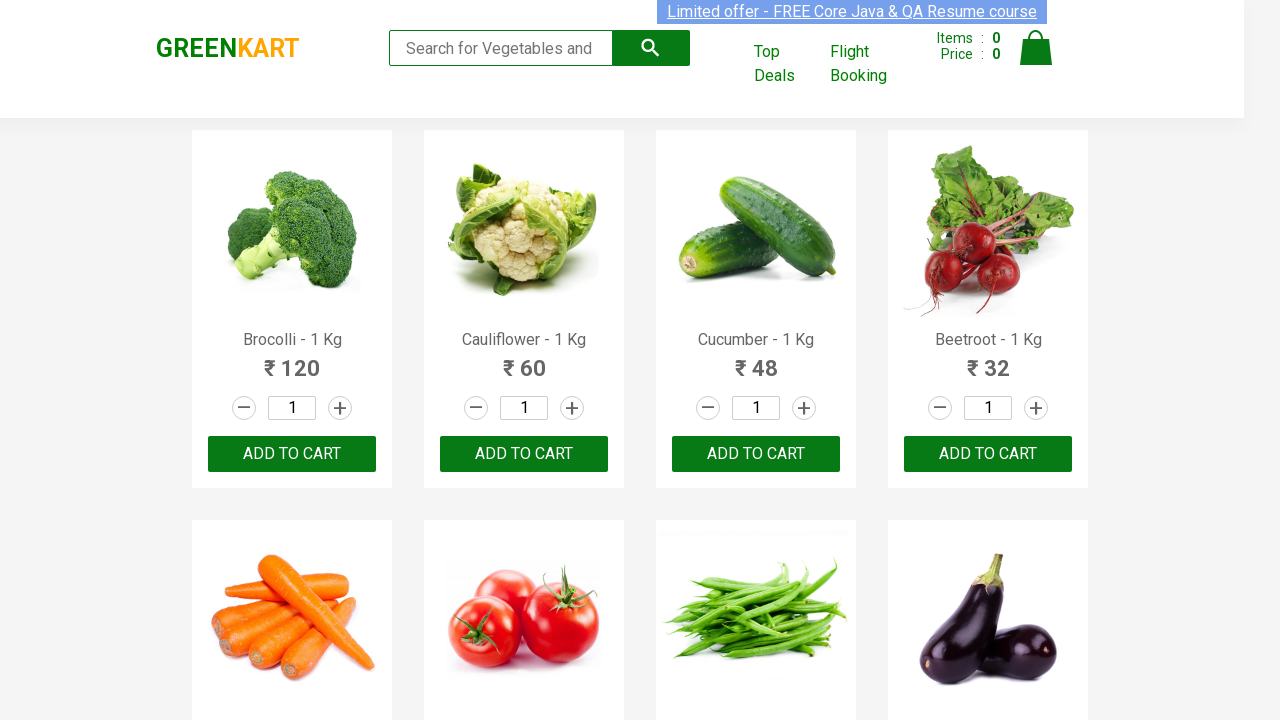

Retrieved all product name elements
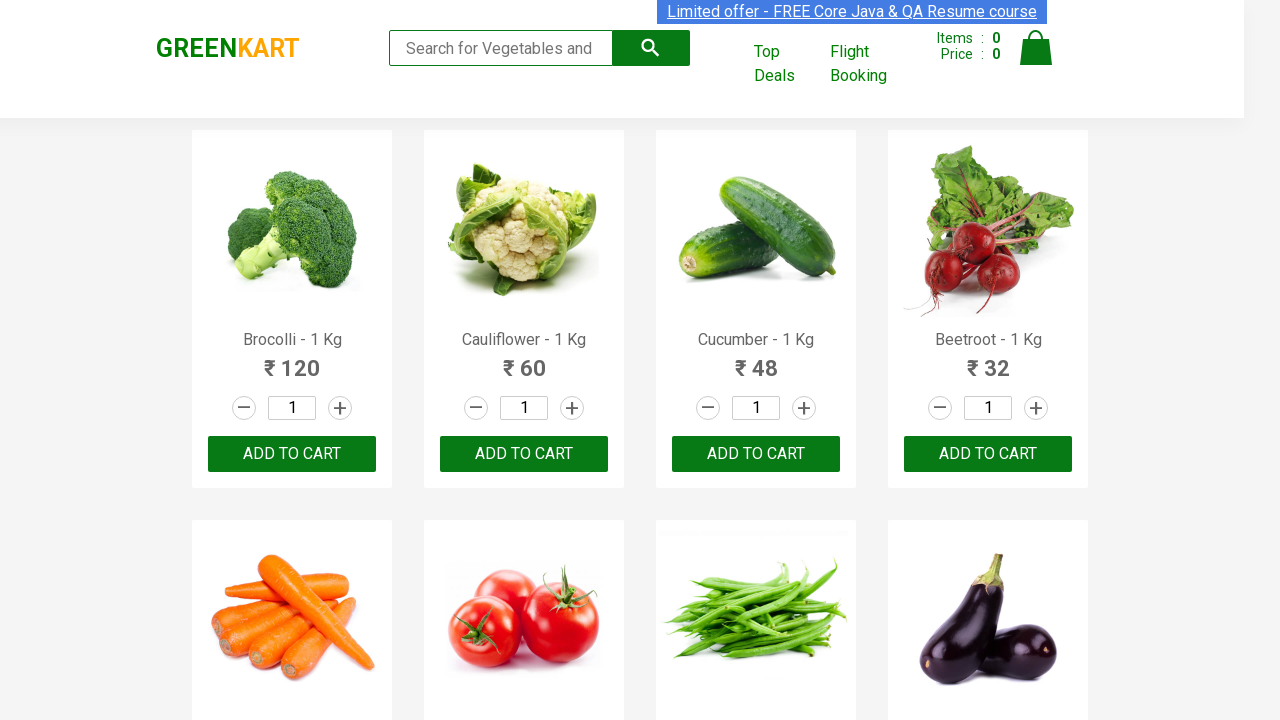

Retrieved all add to cart buttons
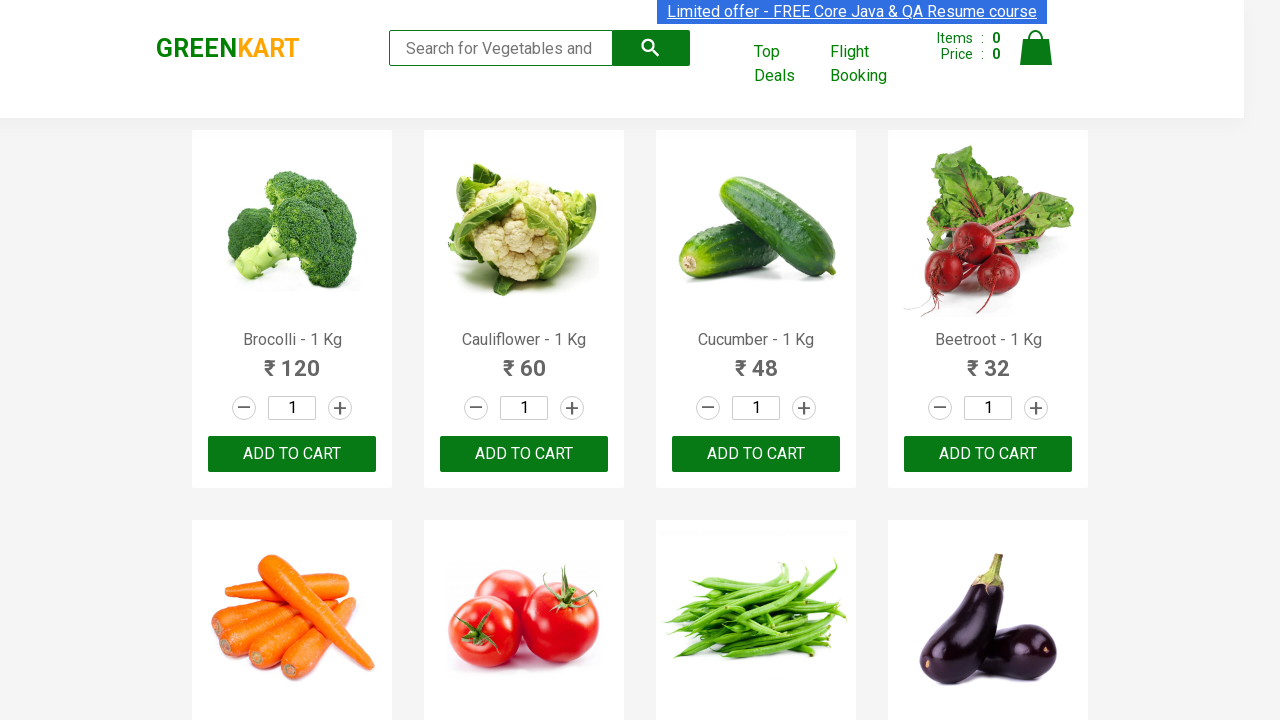

Added Brocolli to cart at (292, 454) on div.product-action button >> nth=0
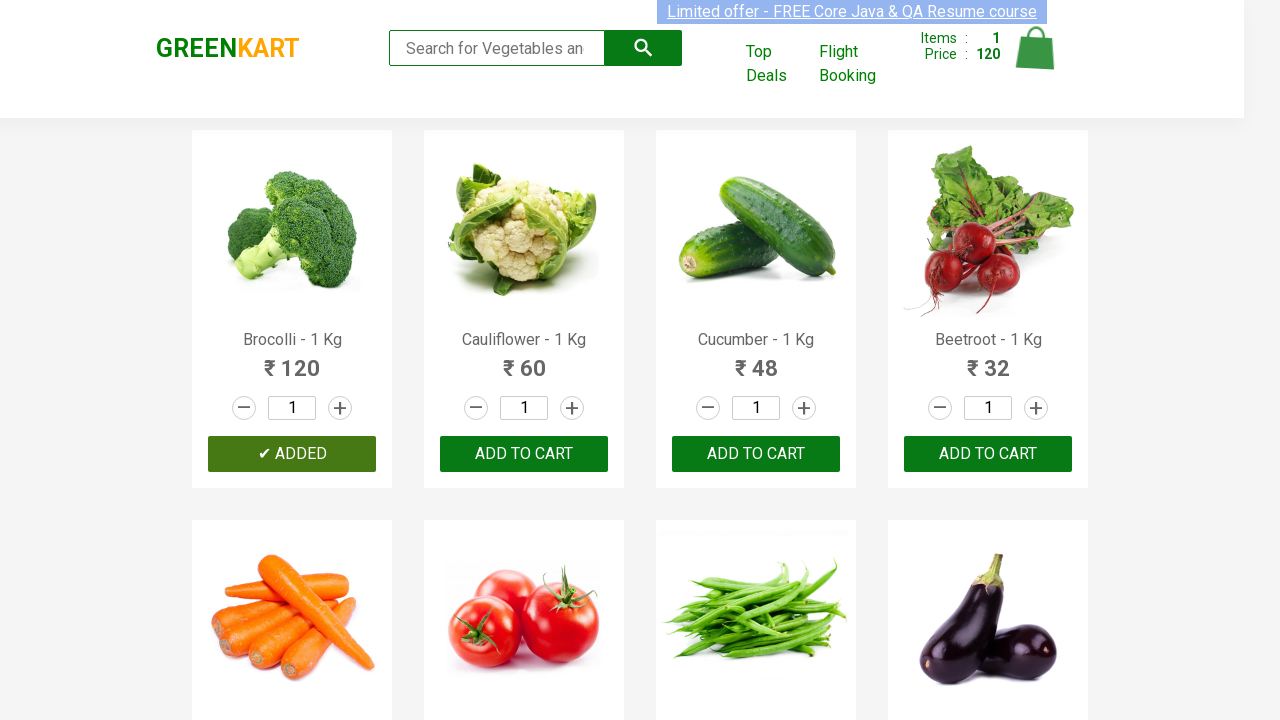

Added Cucumber to cart at (756, 454) on div.product-action button >> nth=2
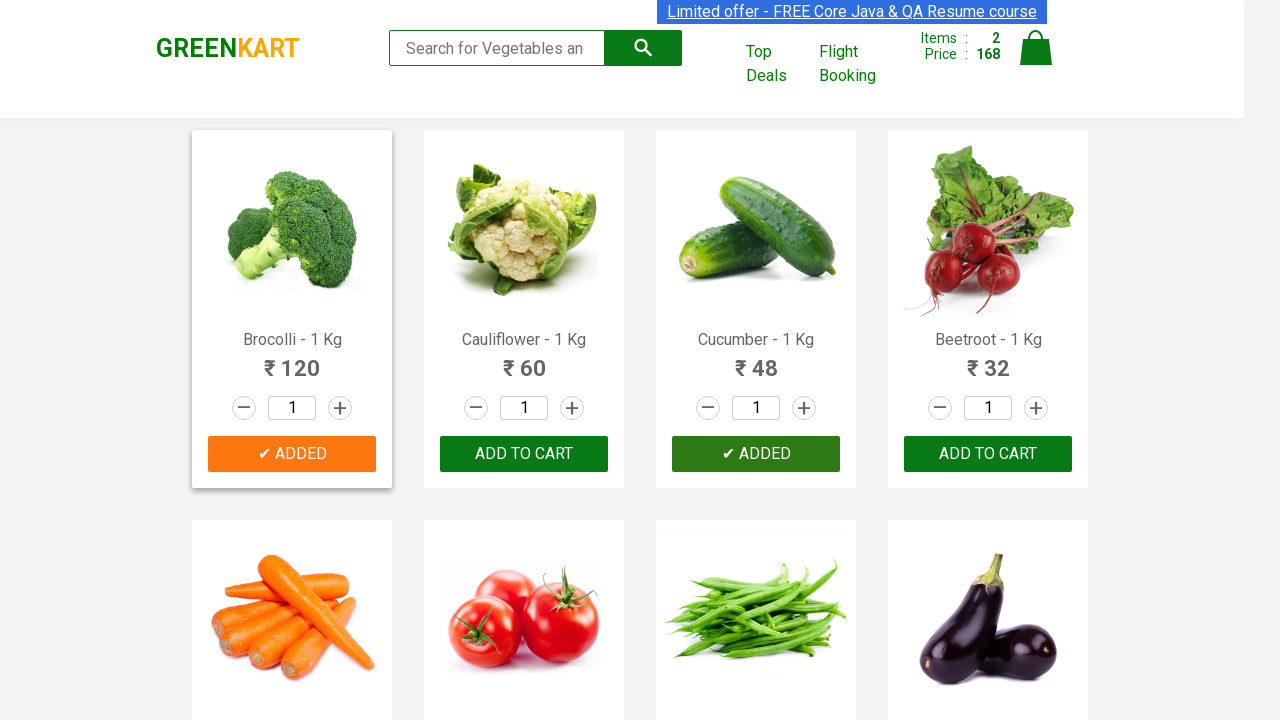

Added Beetroot to cart at (988, 454) on div.product-action button >> nth=3
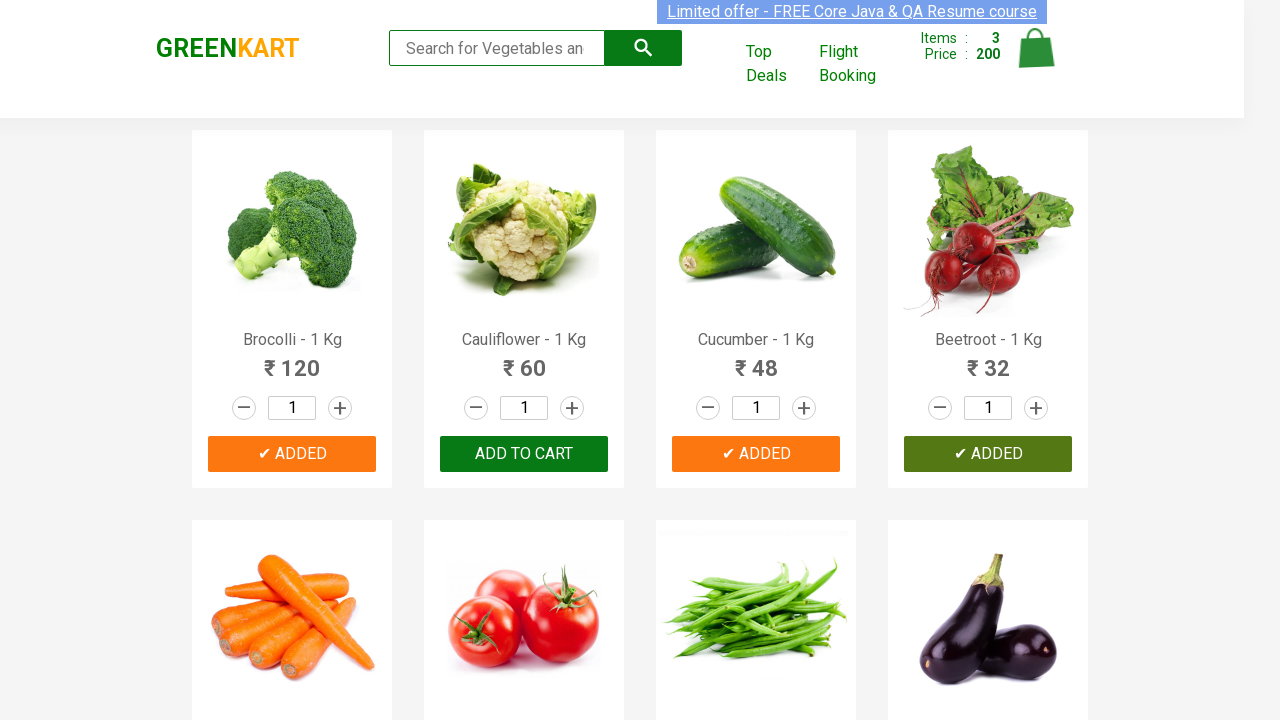

Clicked cart icon to view cart at (1036, 48) on img[alt='Cart']
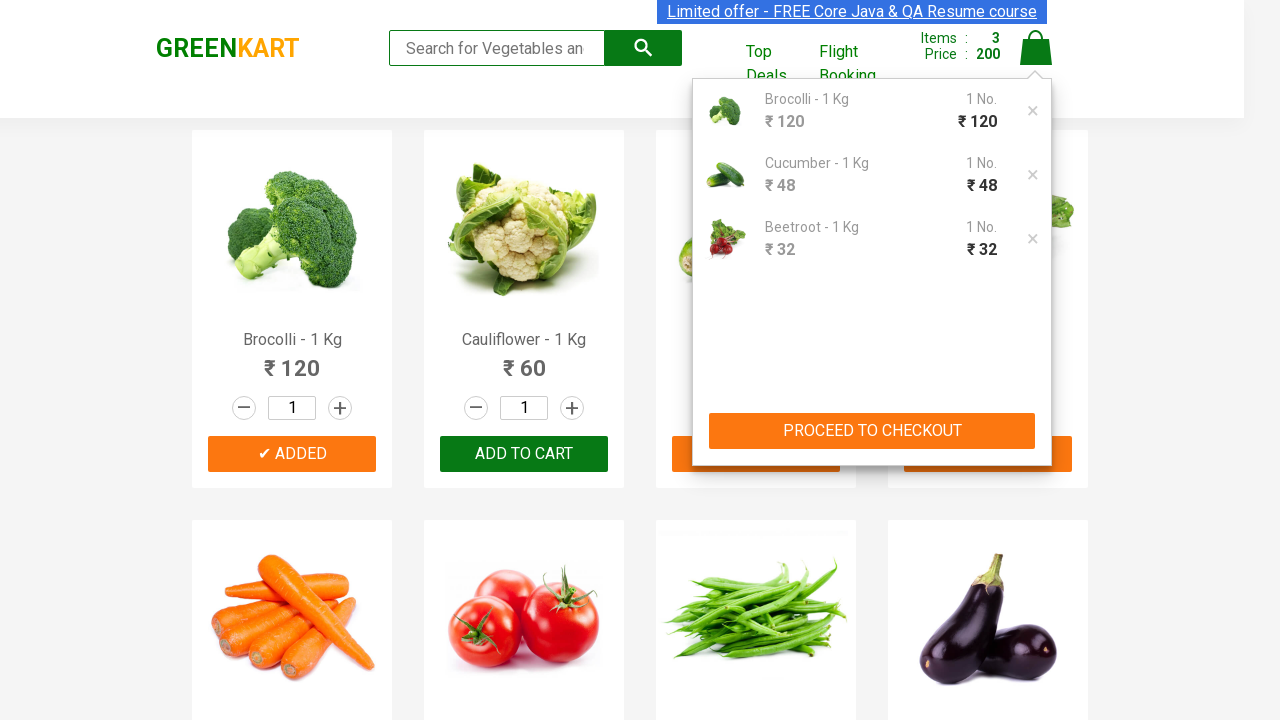

Clicked PROCEED TO CHECKOUT button at (872, 431) on xpath=//button[contains(text(),'PROCEED TO CHECKOUT')]
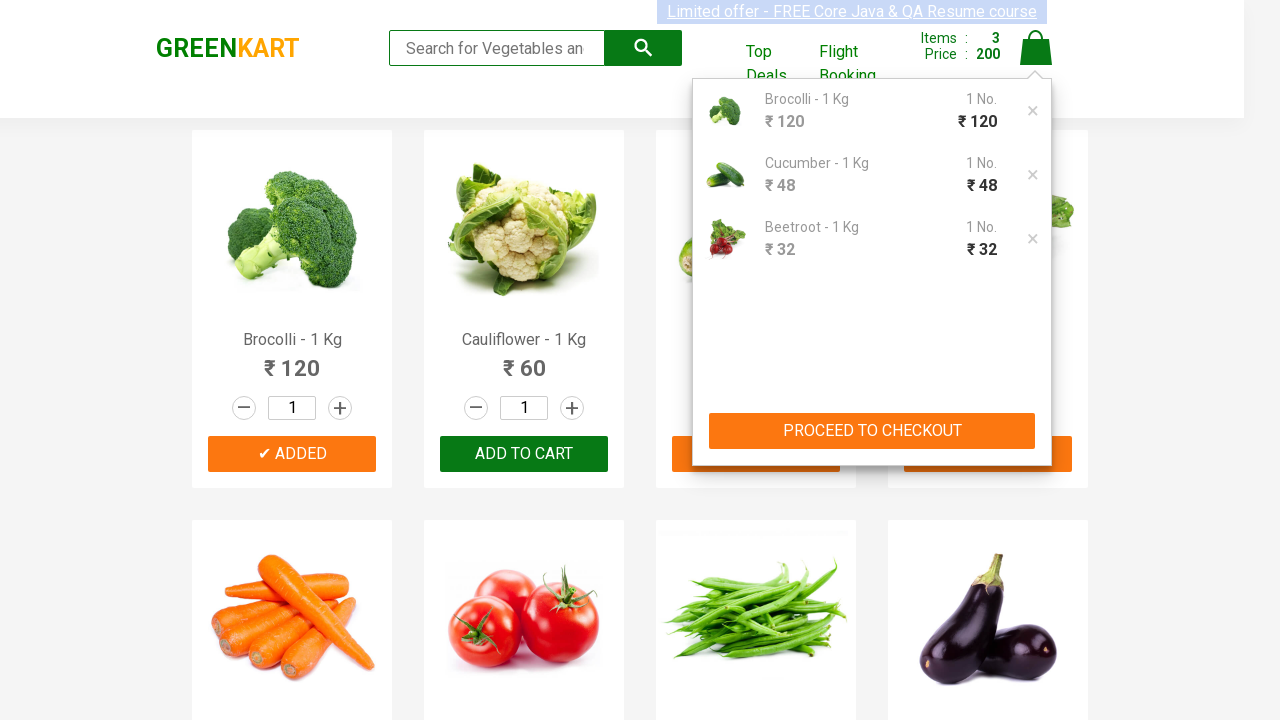

Promo code input field loaded
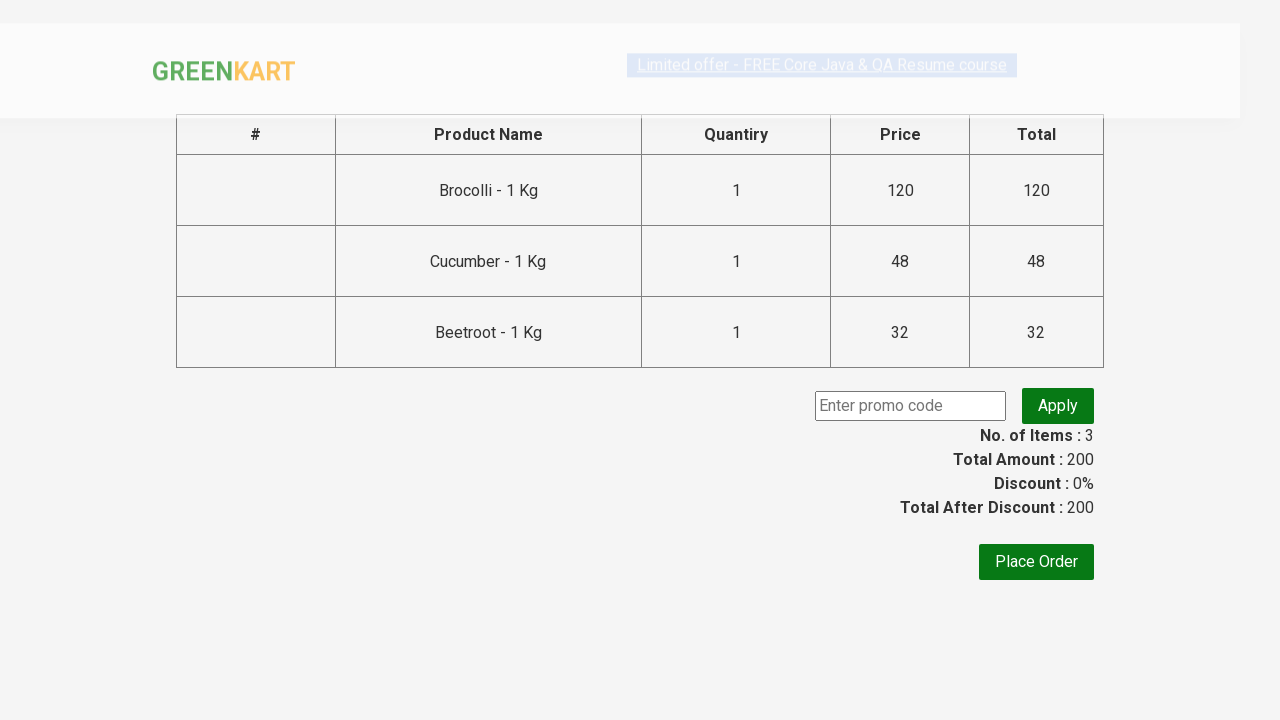

Entered promo code 'rahulshettyacademy' on input.promoCode
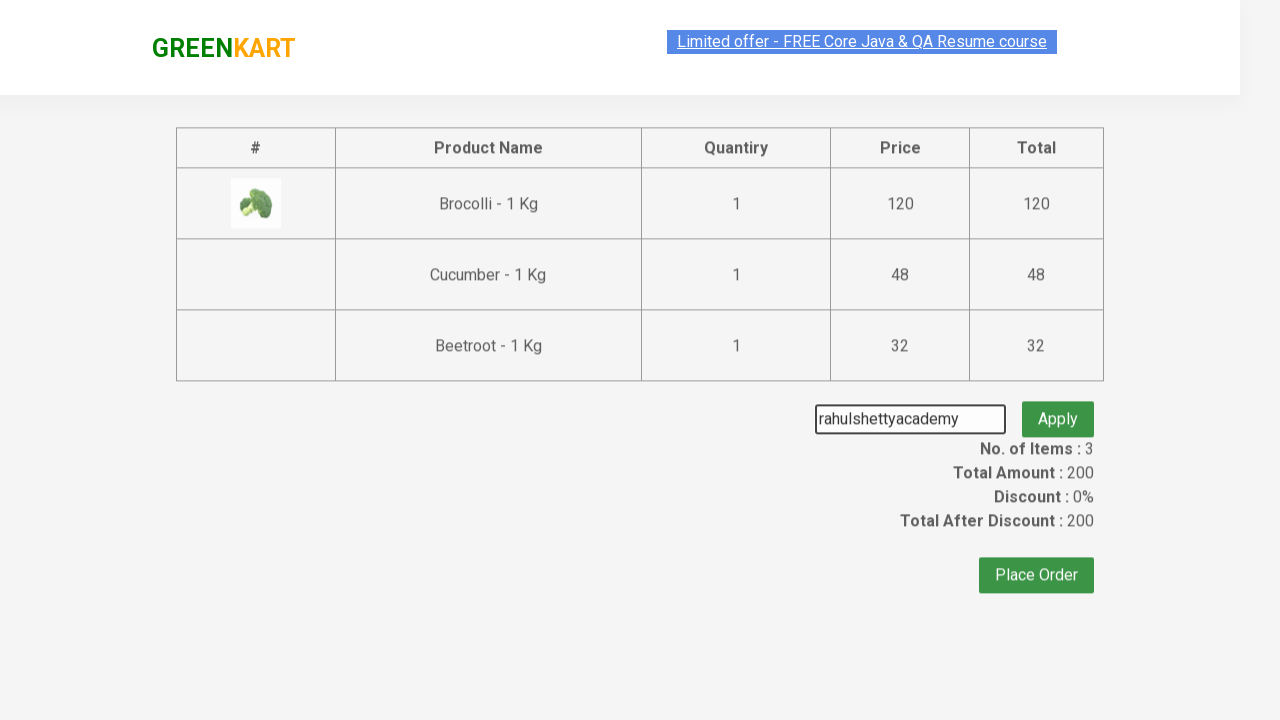

Clicked apply promo button at (1058, 406) on button.promoBtn
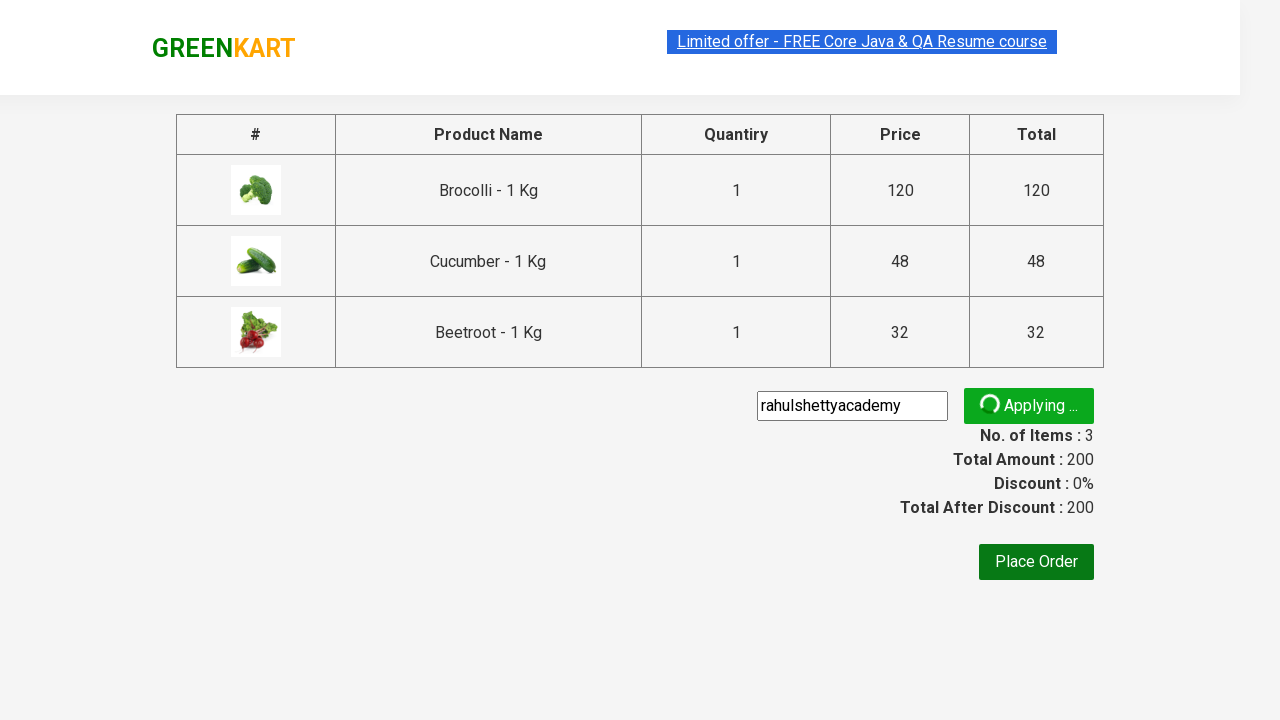

Promo code applied successfully and message displayed
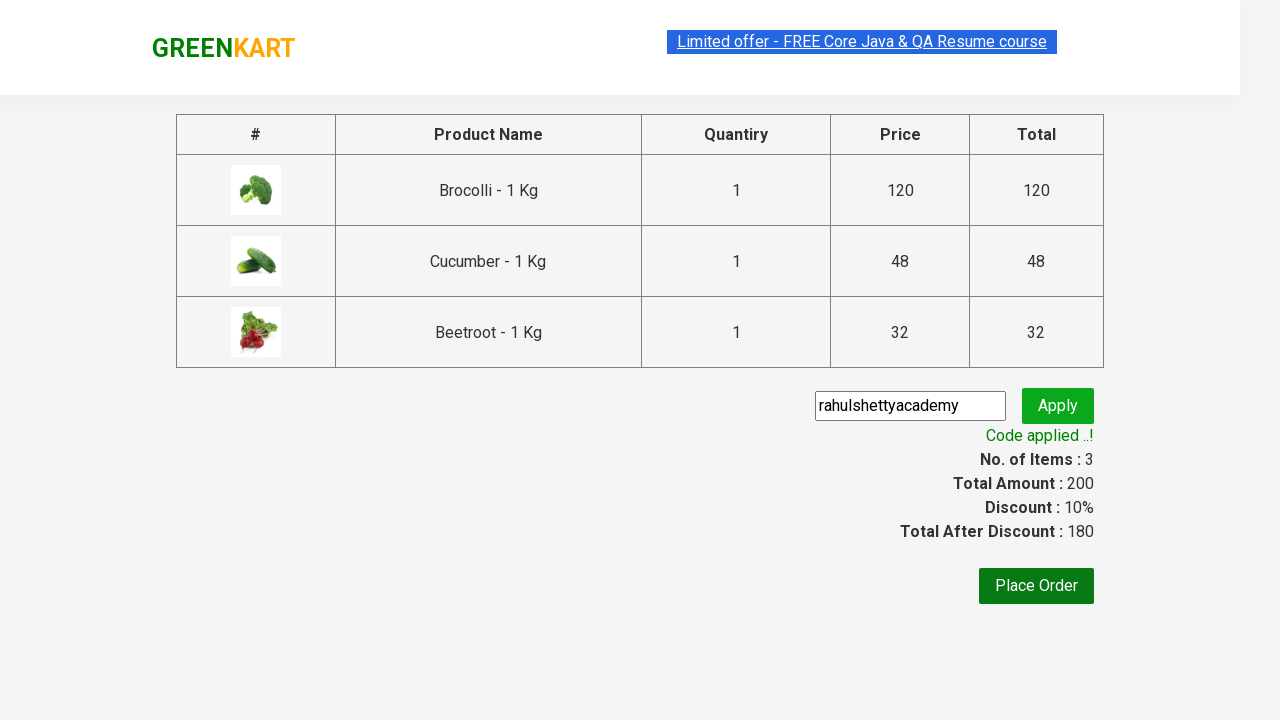

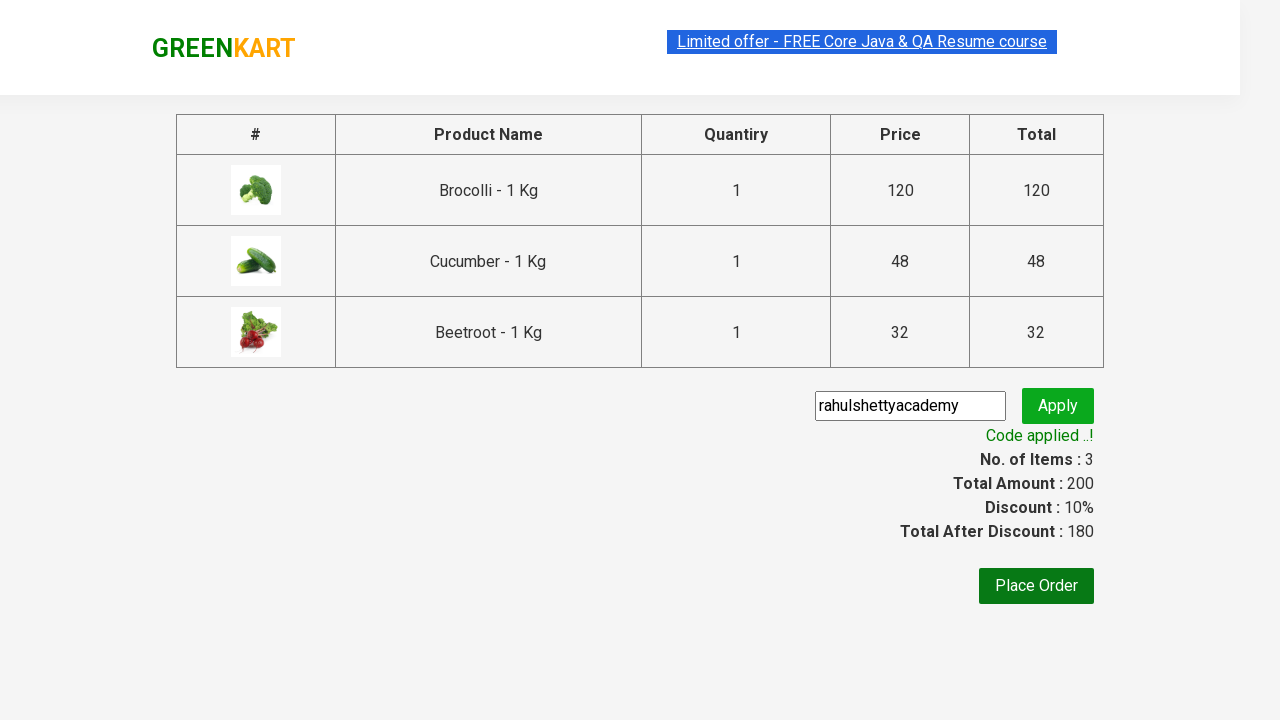